Navigates to the Travelocity flights search page and verifies the page loads successfully.

Starting URL: https://www.travelocity.com/Flights

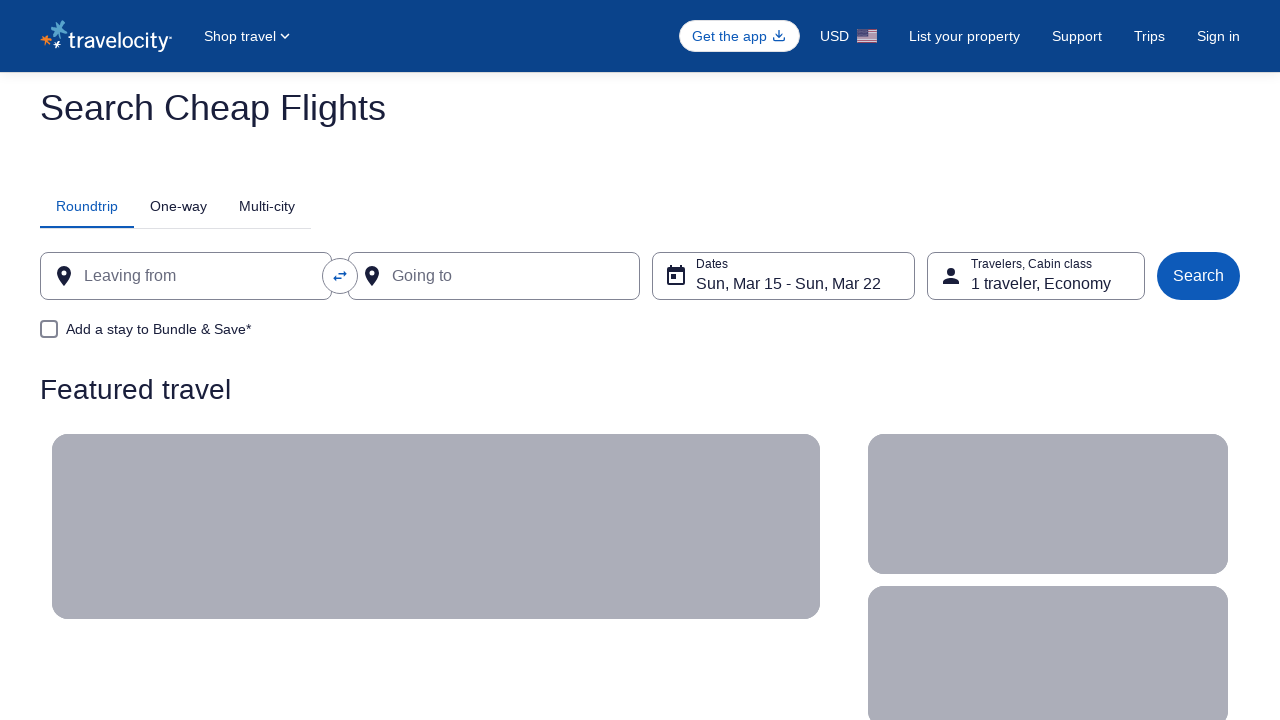

Navigated to Travelocity flights search page and waited for DOM content to load
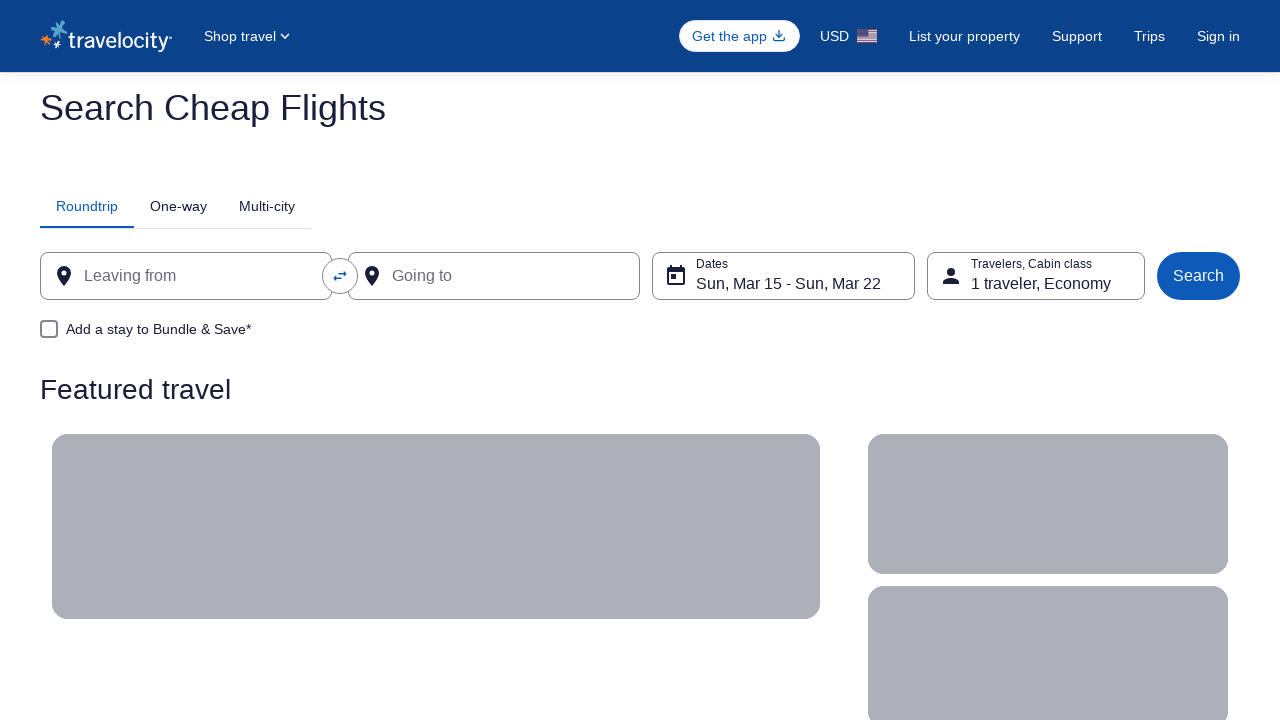

Flight search form input elements loaded and are visible
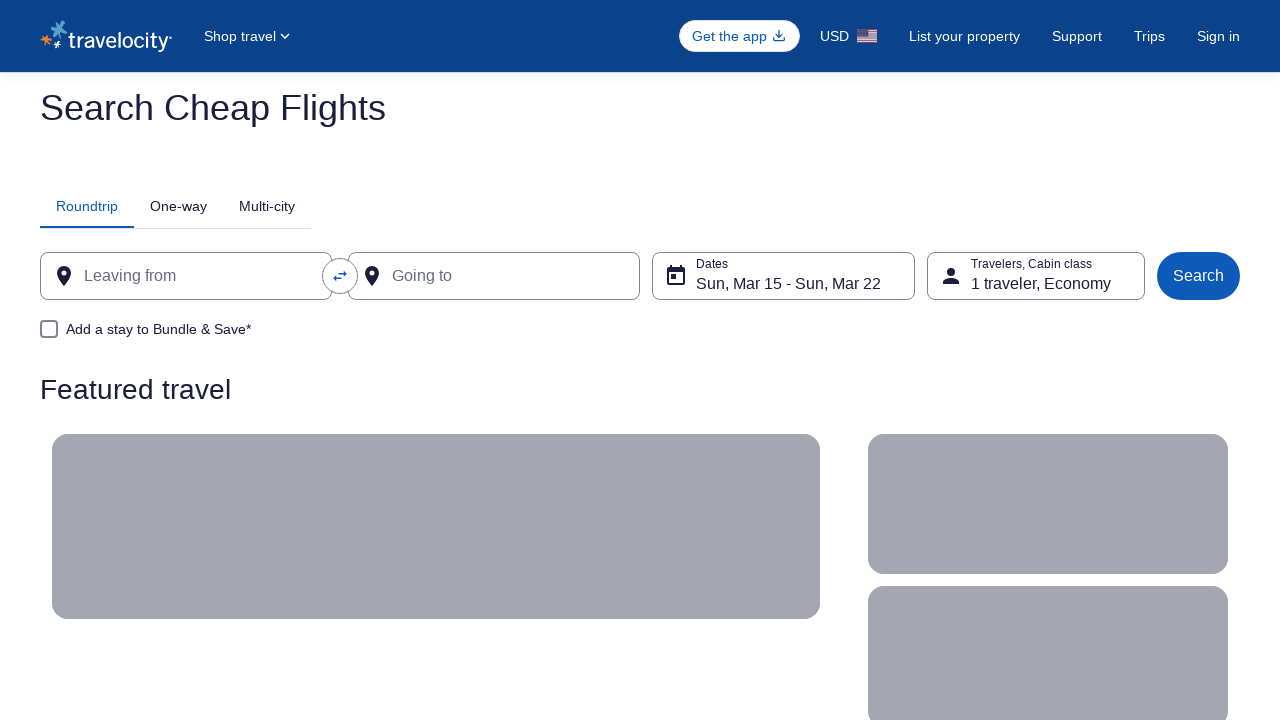

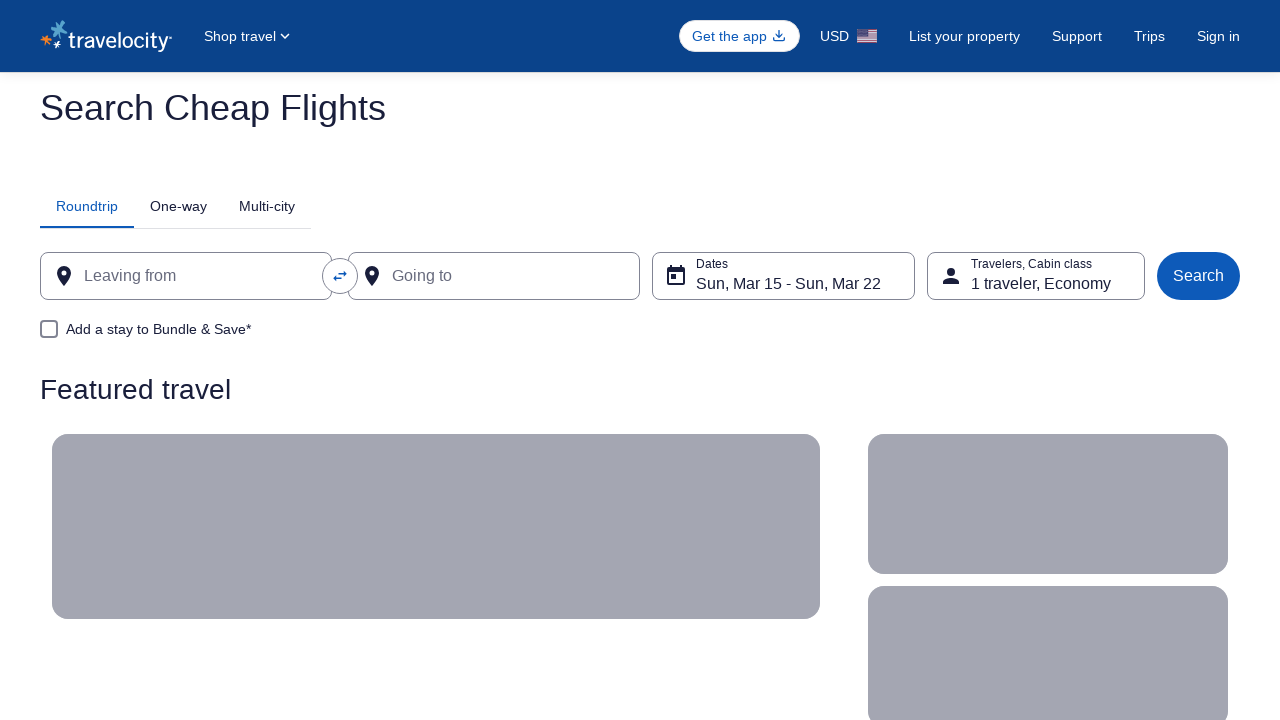